Tests mouse hover and right-click functionality by hovering over a button to reveal a dropdown, then performing a context click on a menu item and navigating the context menu with keyboard keys.

Starting URL: http://seleniumpractise.blogspot.com/2016/08/how-to-perform-mouse-hover-in-selenium.html

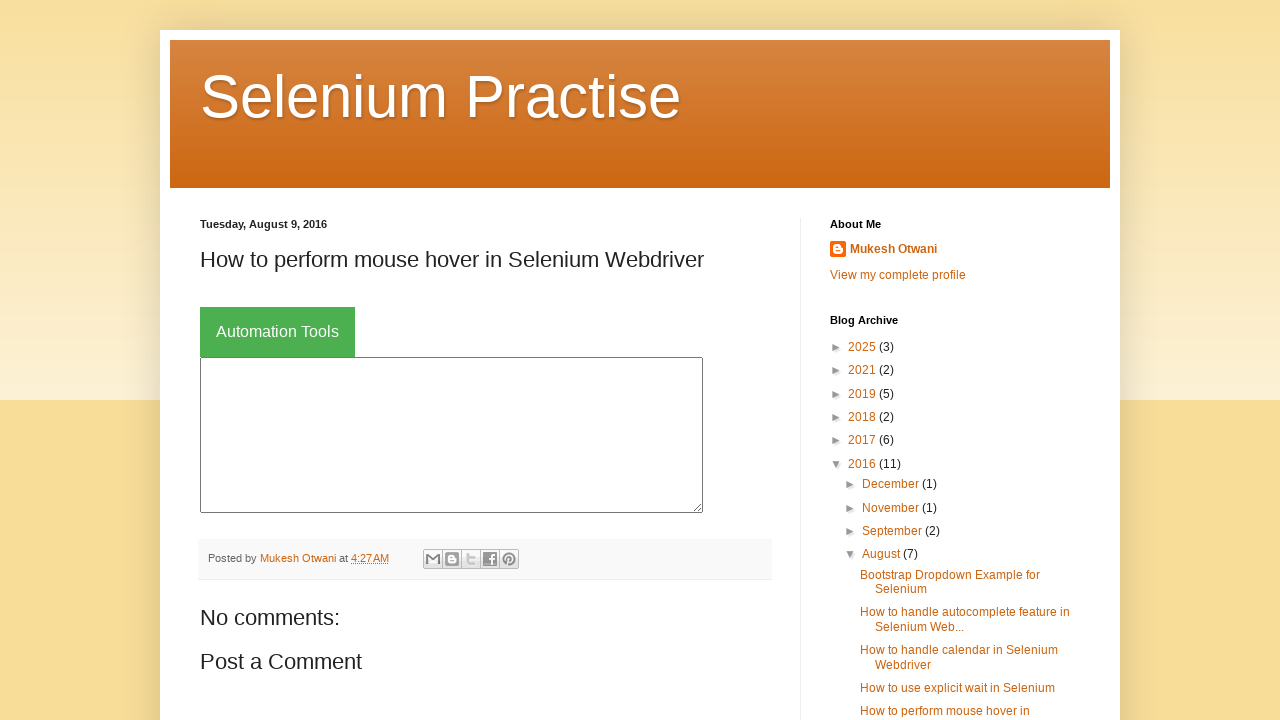

Hovered over button to reveal dropdown menu at (278, 332) on xpath=//*[@id='post-body-4229879368008023176']/div[1]/div[2]/button
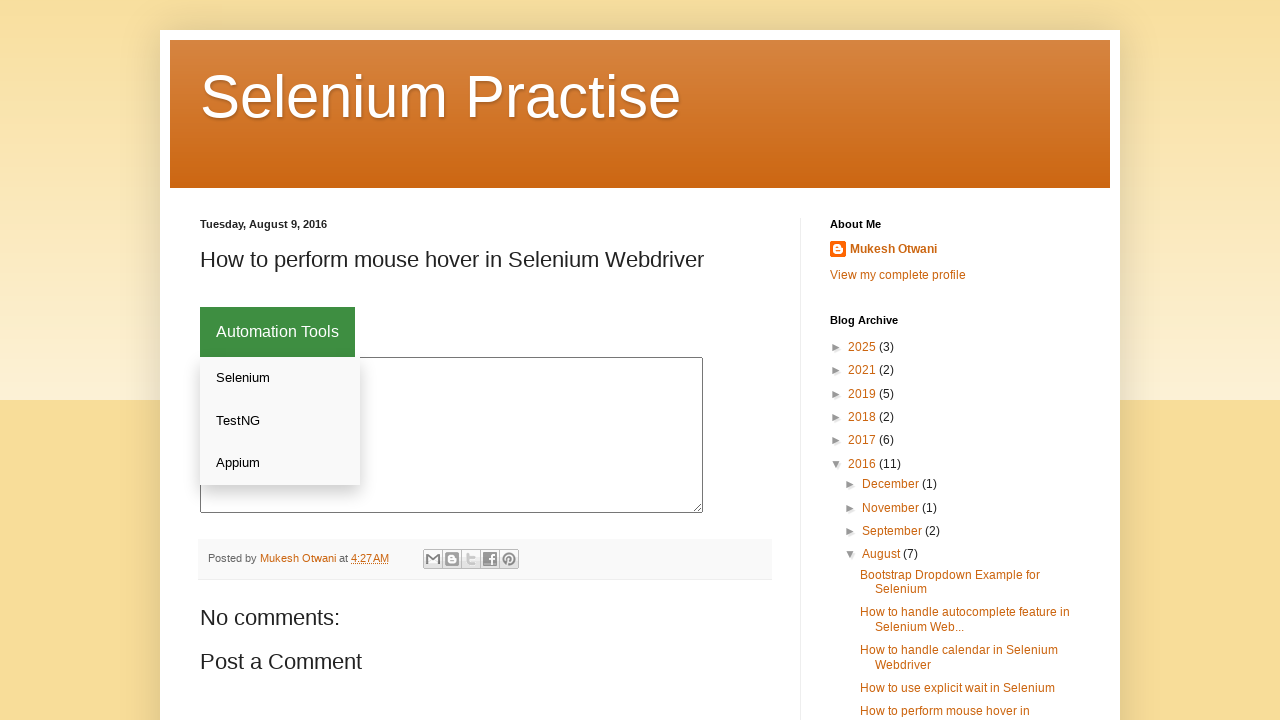

Dropdown item became visible
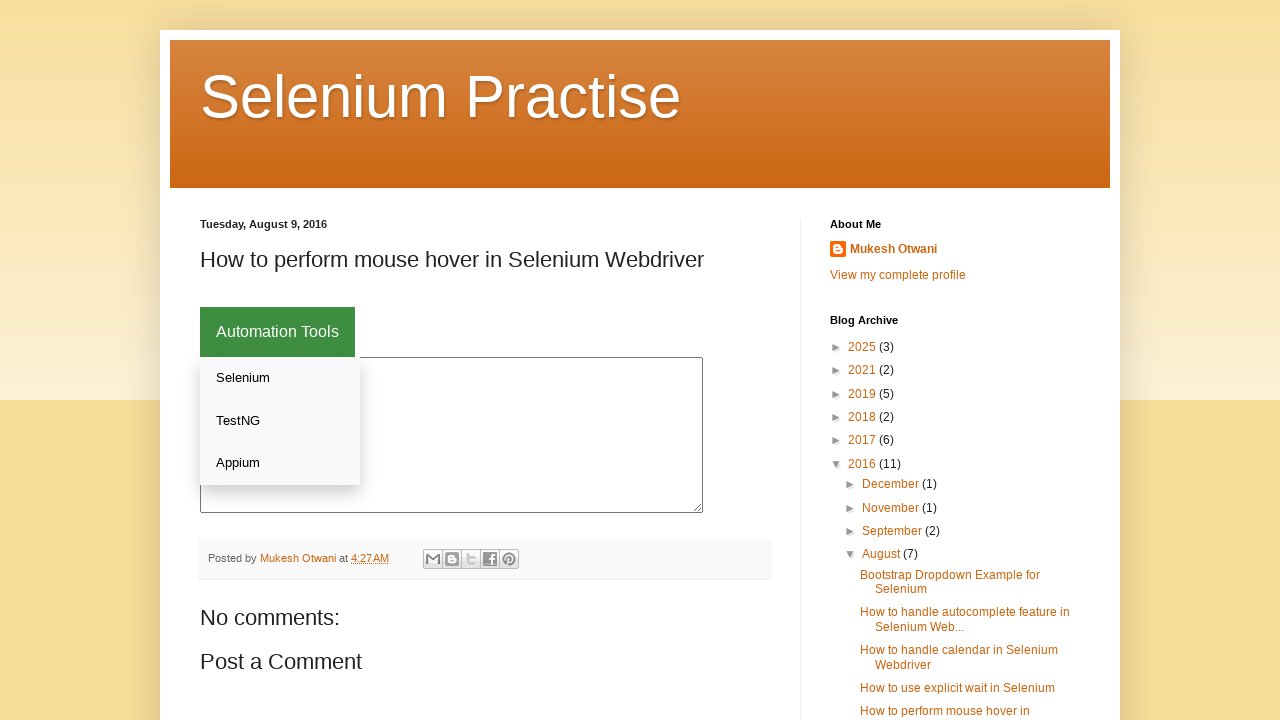

Hovered over dropdown item at (280, 378) on xpath=//*[@id='post-body-4229879368008023176']/div[1]/div[2]/div/a[1]
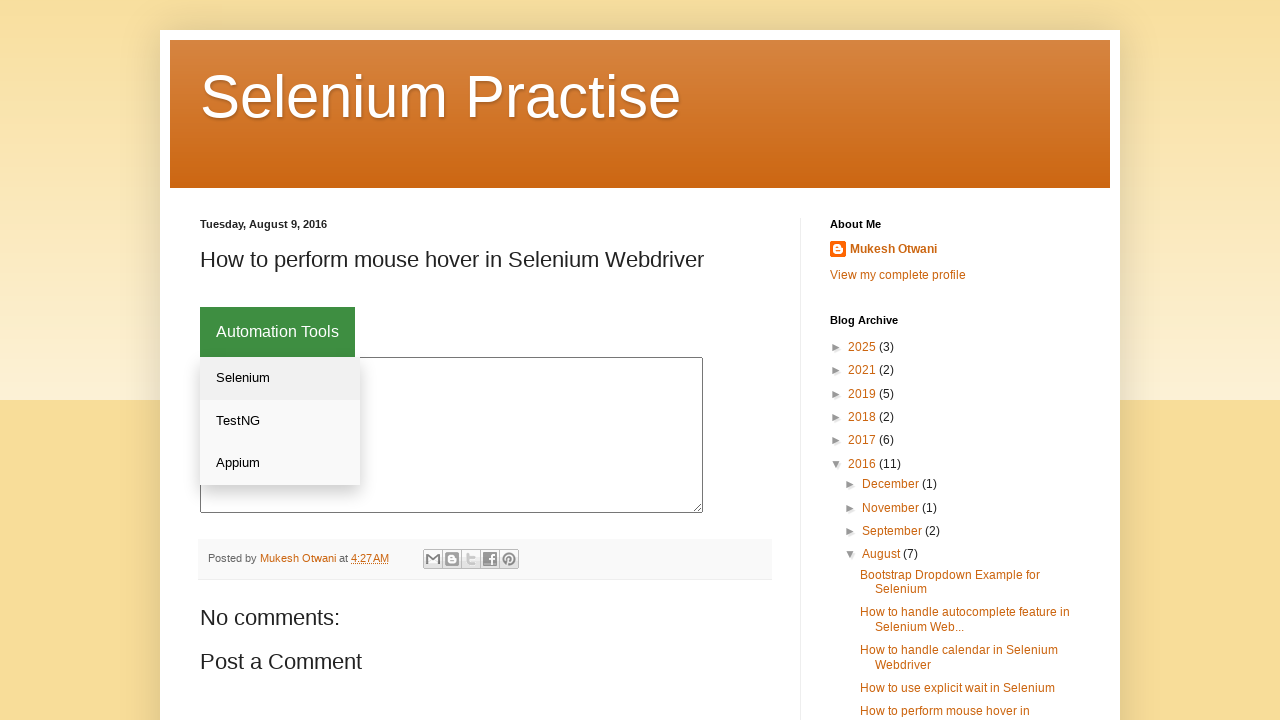

Right-clicked on dropdown item to open context menu at (280, 378) on xpath=//*[@id='post-body-4229879368008023176']/div[1]/div[2]/div/a[1]
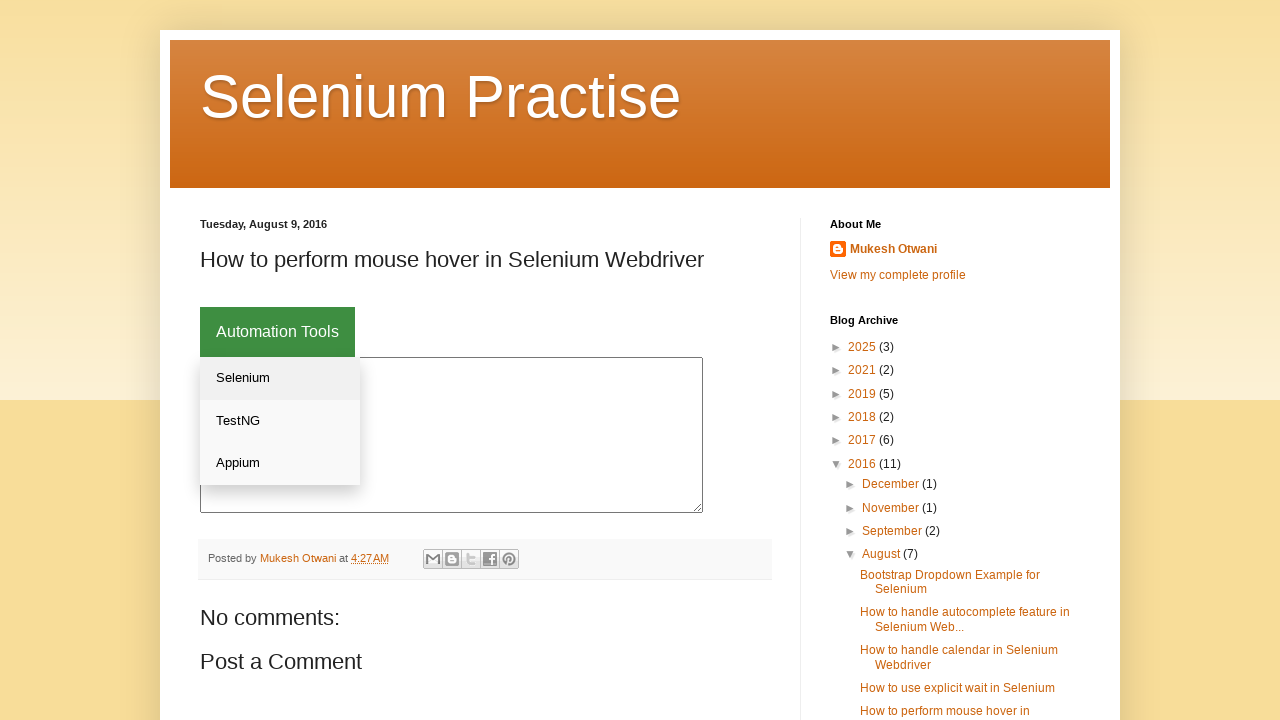

Pressed ArrowDown key to navigate context menu
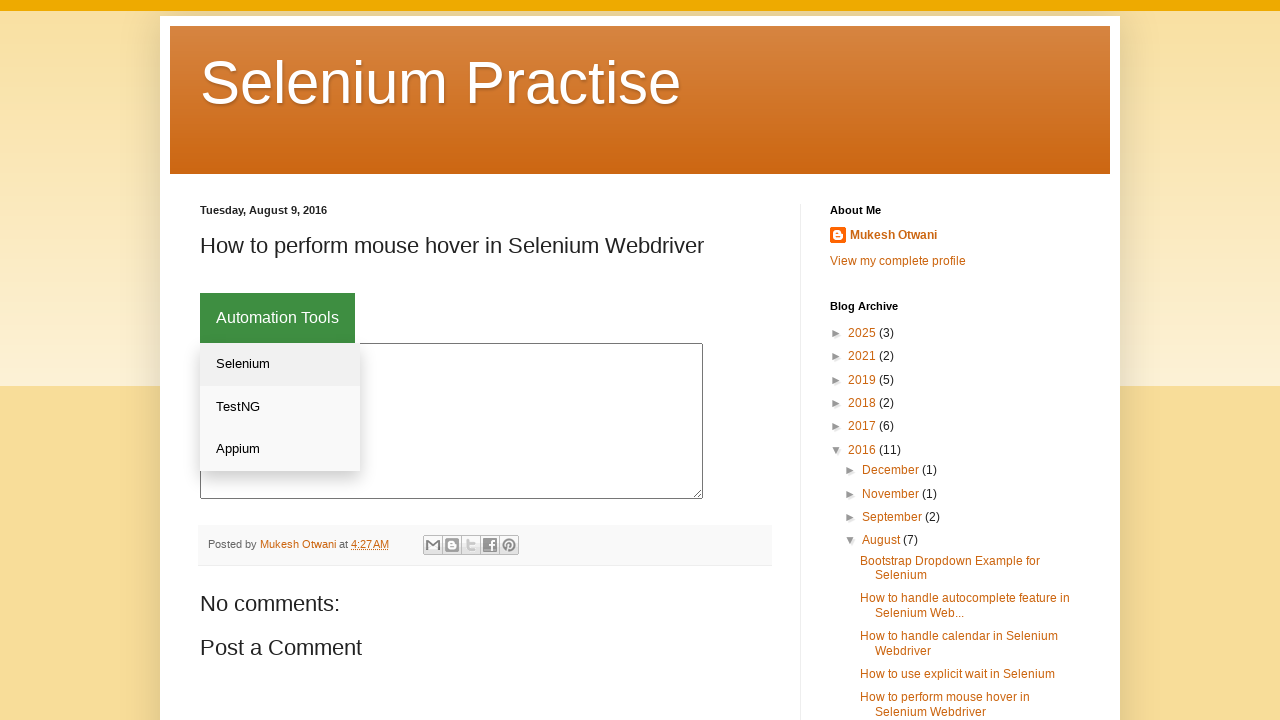

Pressed Enter key to select context menu item
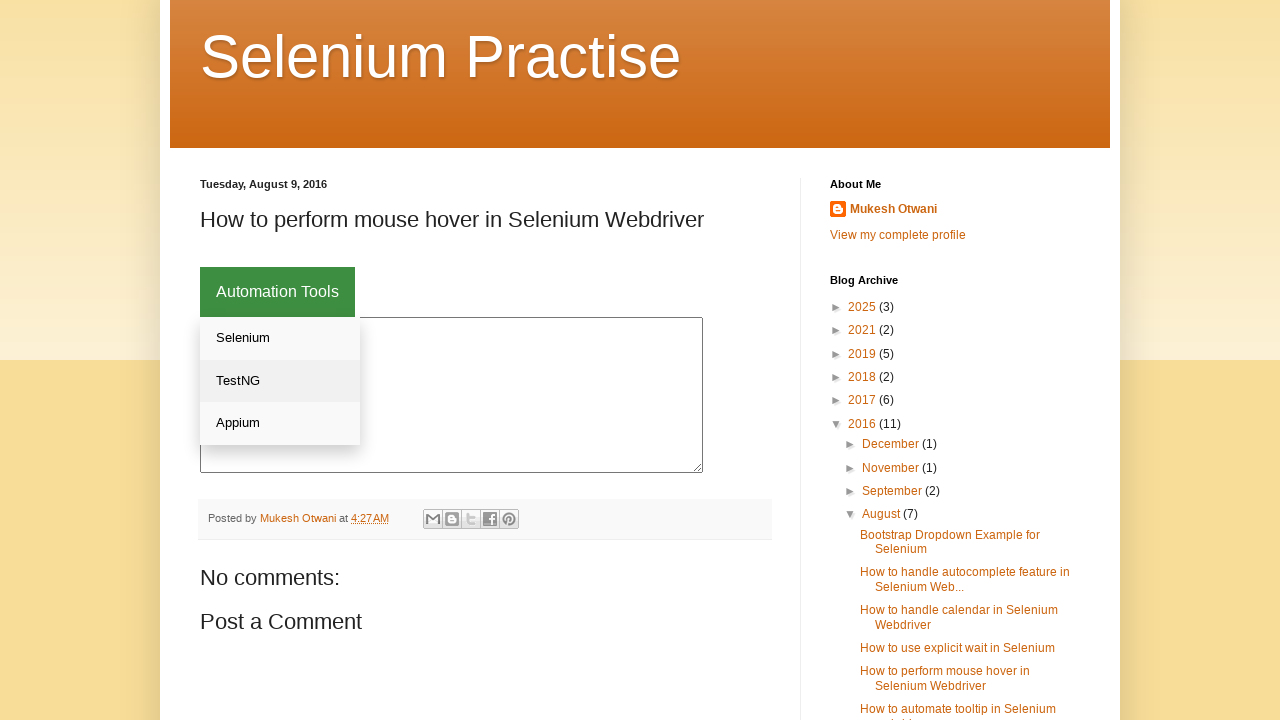

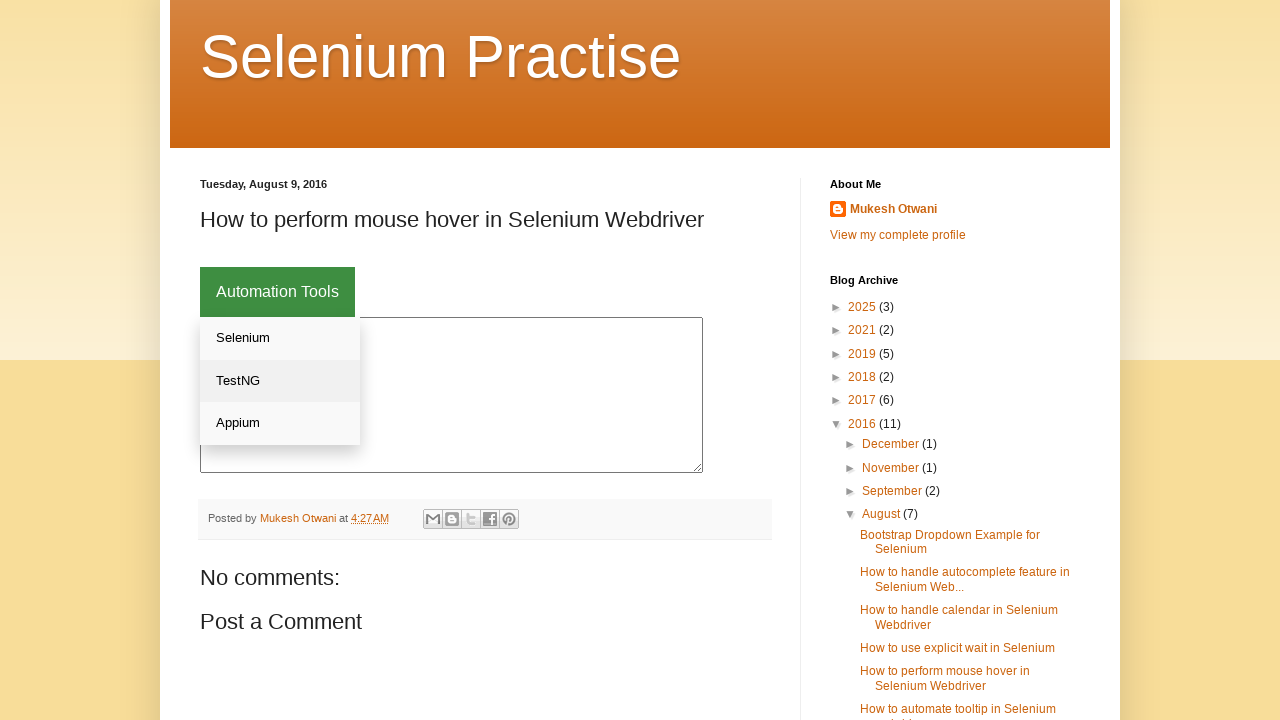